Tests filling a text box on a frames practice page by entering text into an input field with class 'frmTextBox'

Starting URL: https://www.hyrtutorials.com/p/frames-practice.html

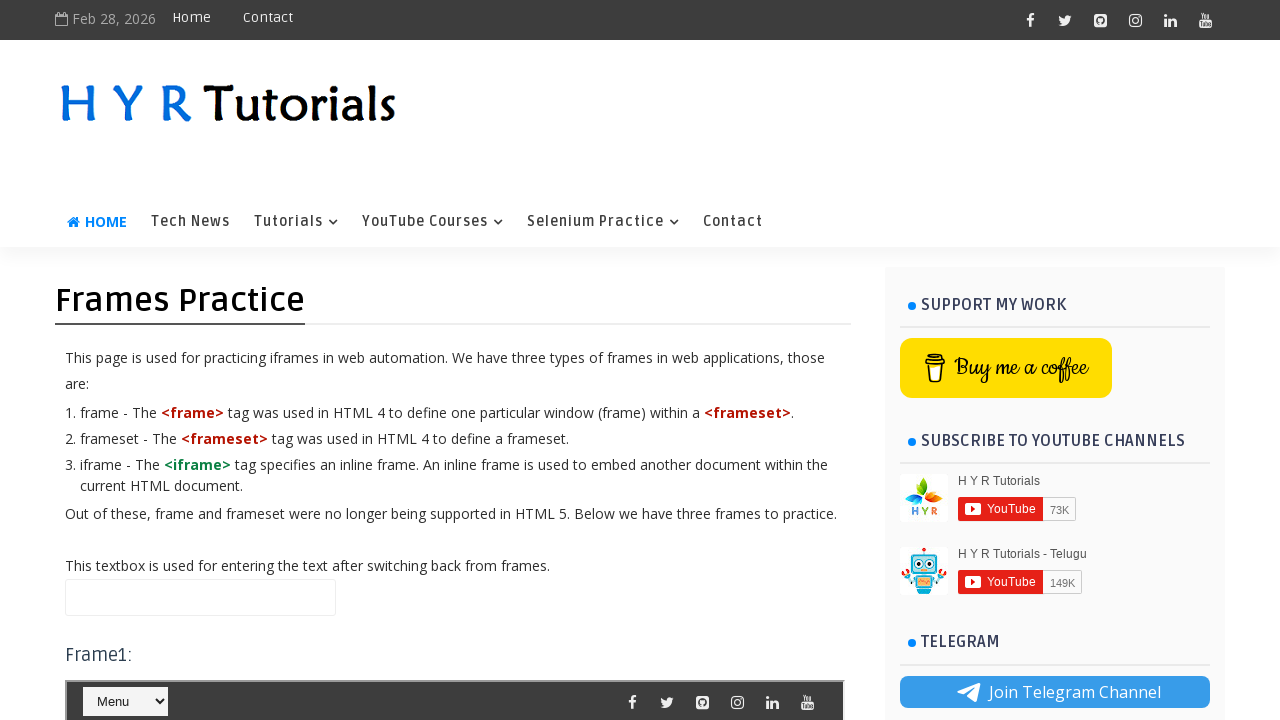

Waited for text box with class 'frmTextBox' to load
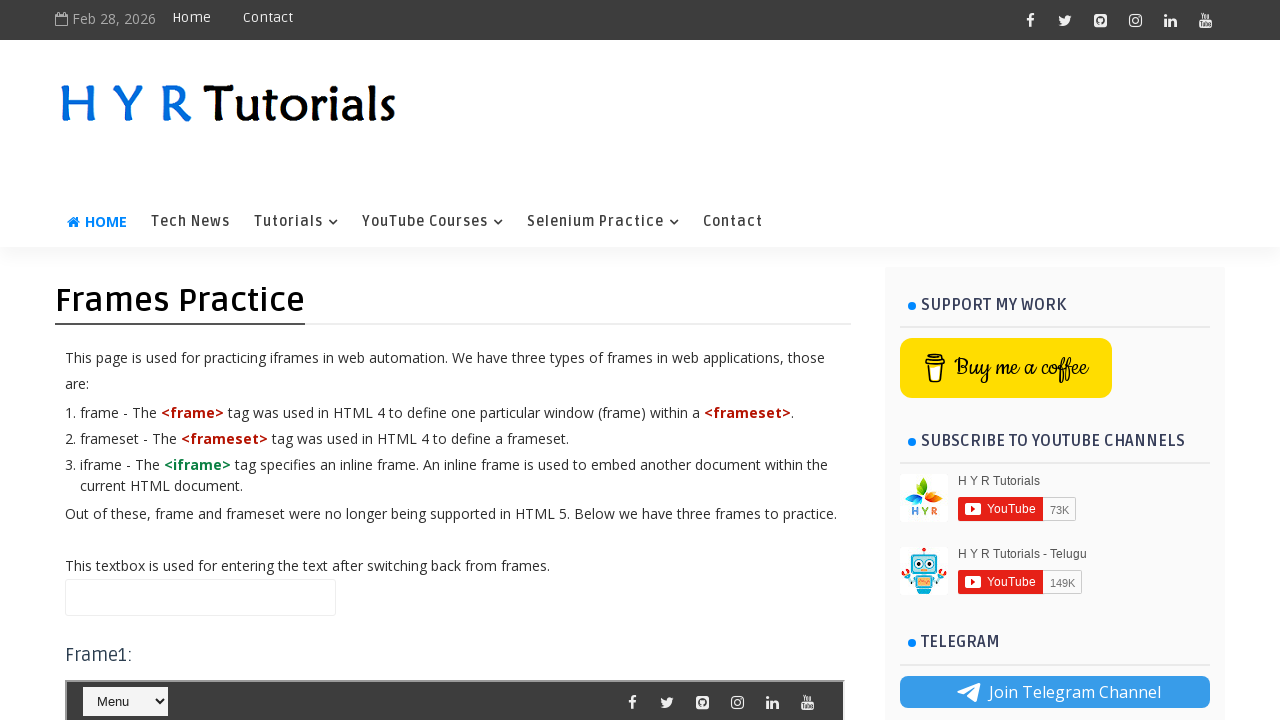

Filled text box with 'Testing' on .frmTextBox
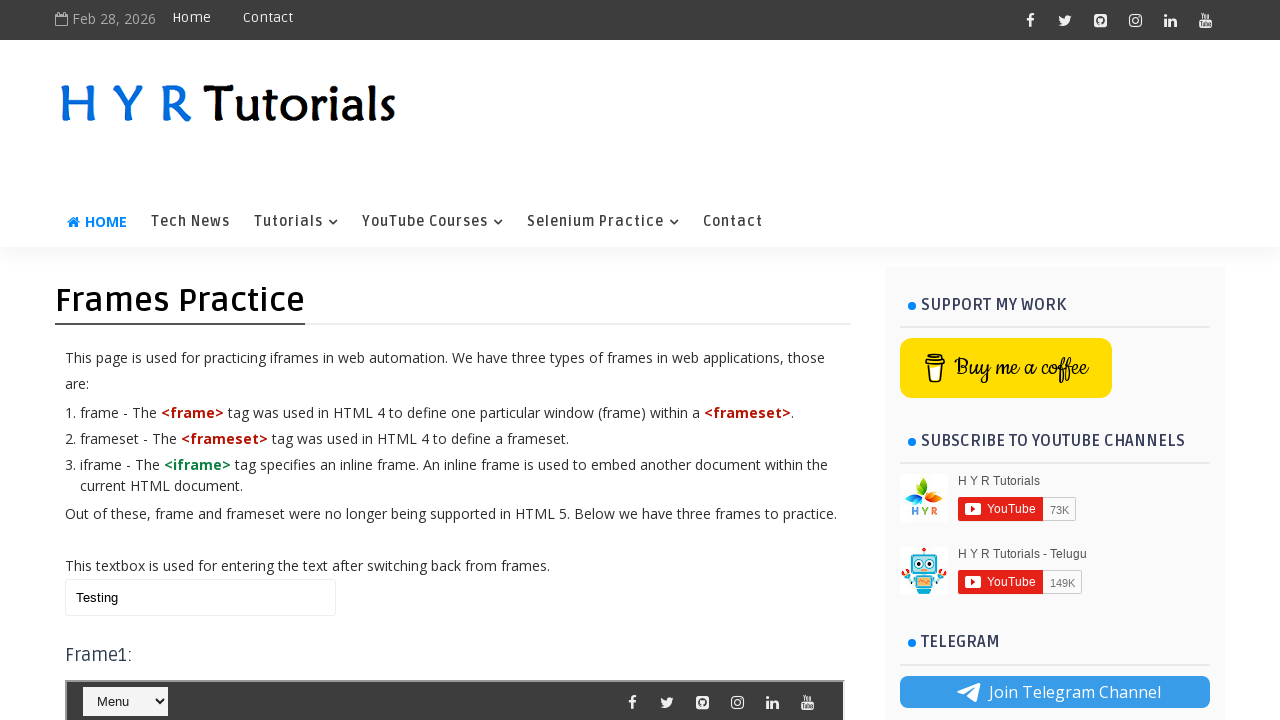

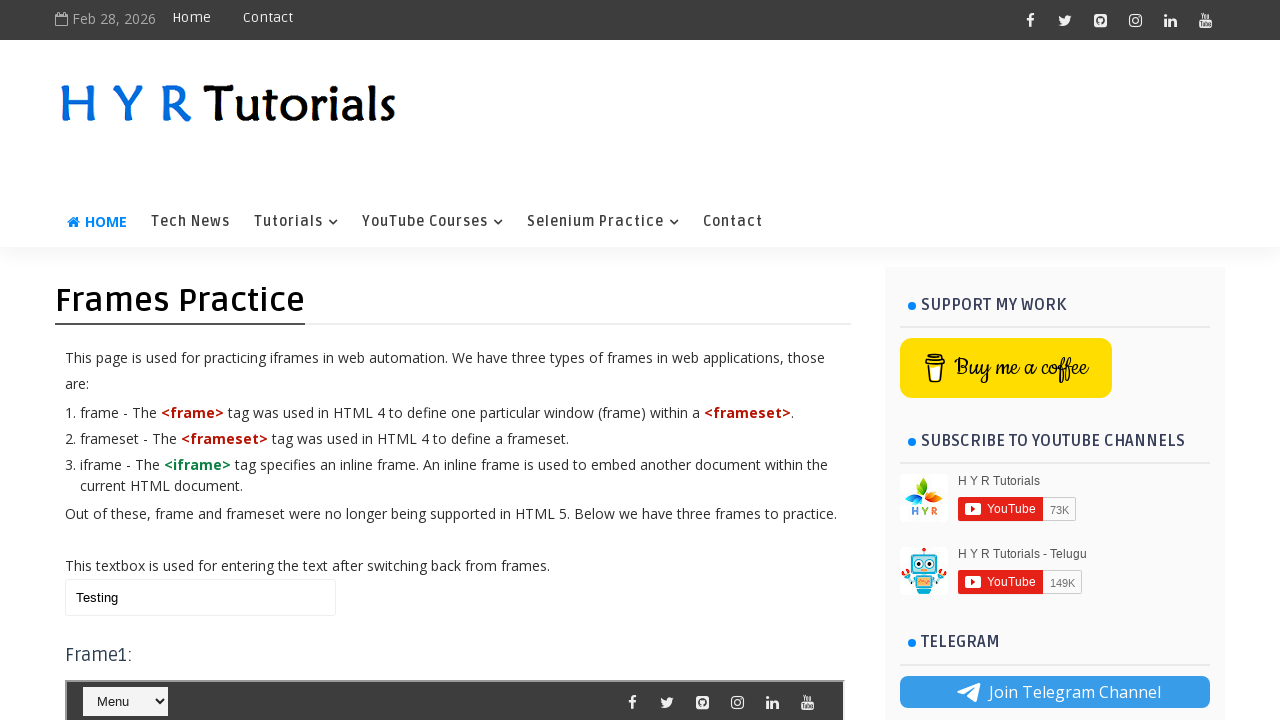